Tests search functionality on Farfetch website by entering search queries in the search input field and navigating to different product pages

Starting URL: https://www.farfetch.com/designers/women

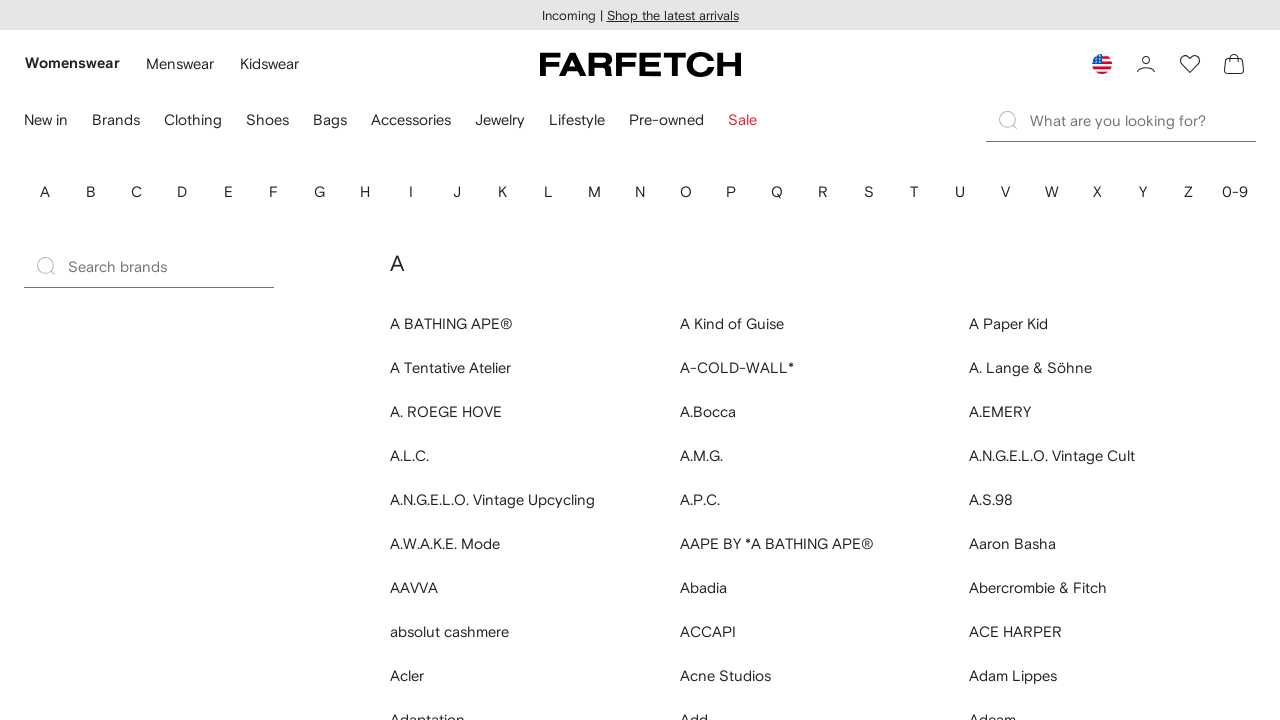

Filled search input with 'Valentino' on input[data-testid='search-input']
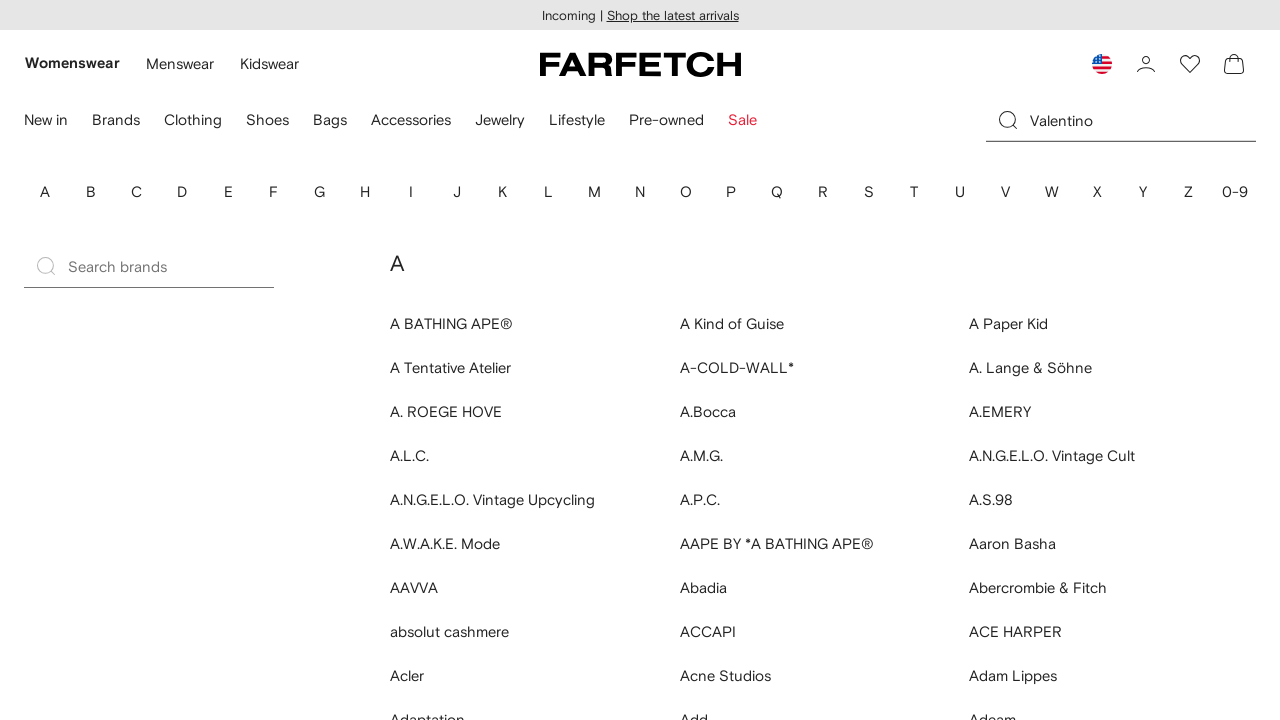

Clicked search input field at (1143, 120) on input[data-testid='search-input']
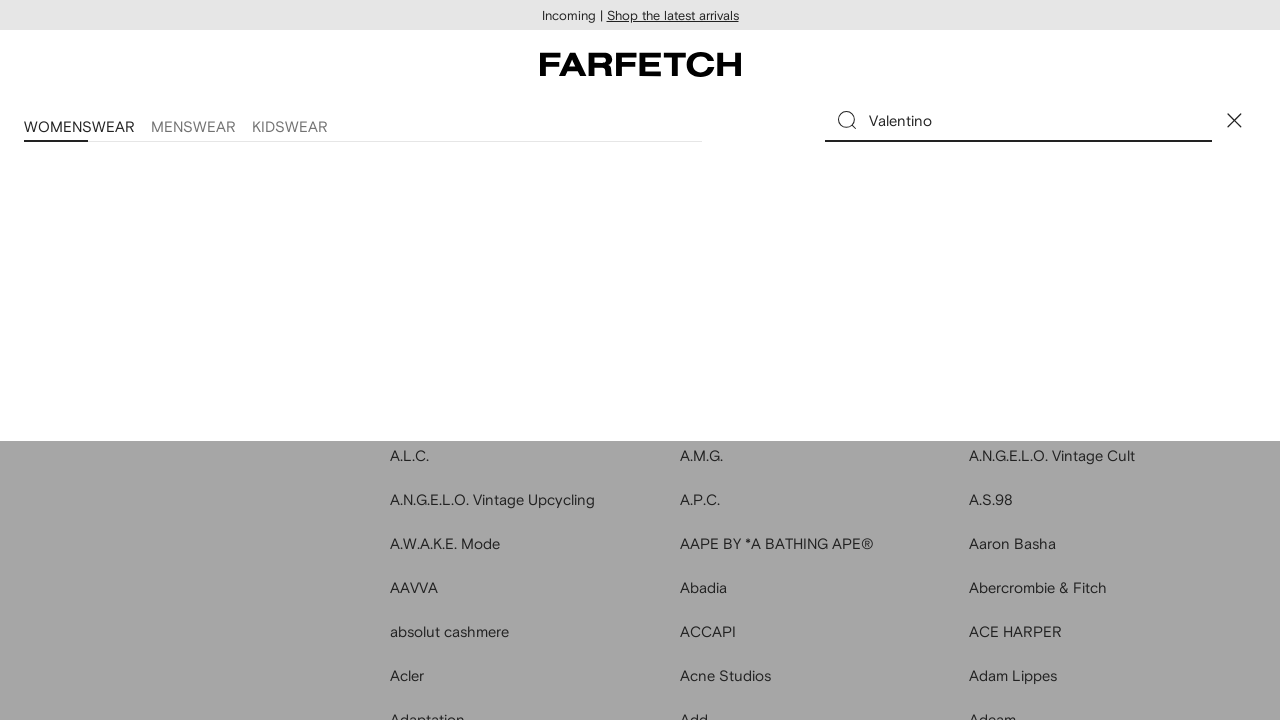

Navigated to women's items page on Farfetch
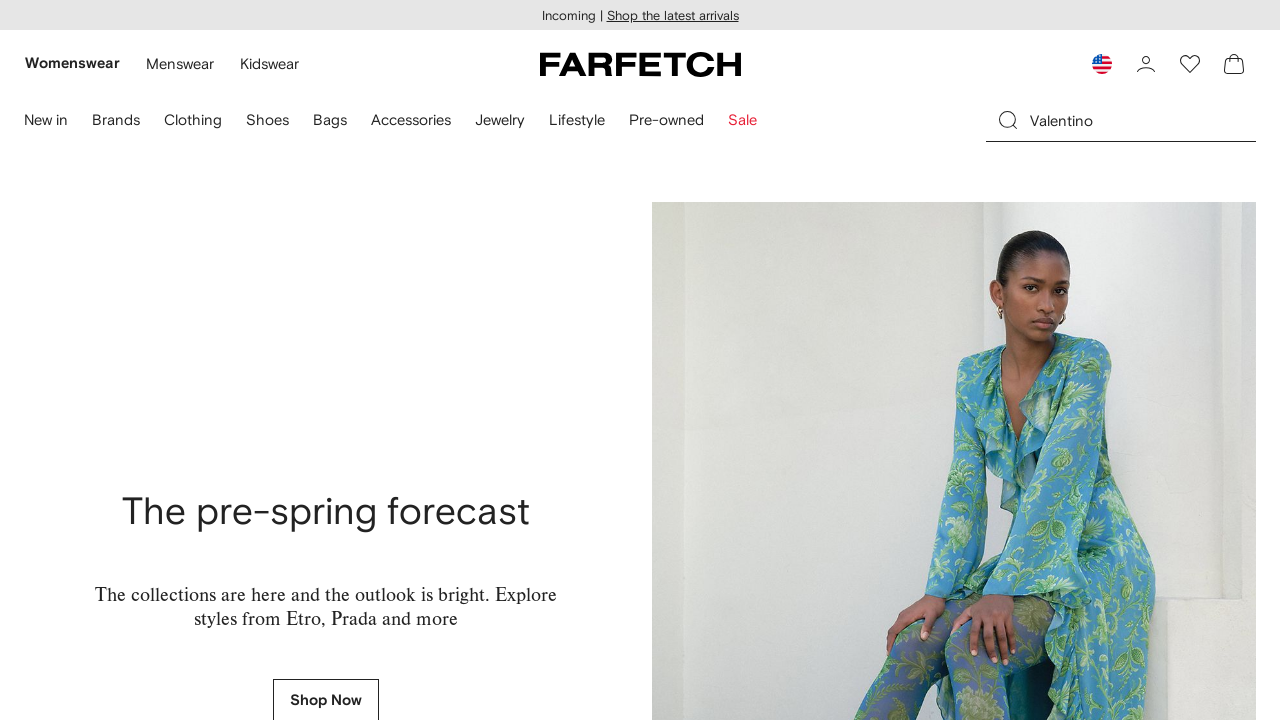

Filled search input with 'YSL Heels' on input[data-component='SearchInputControlled']
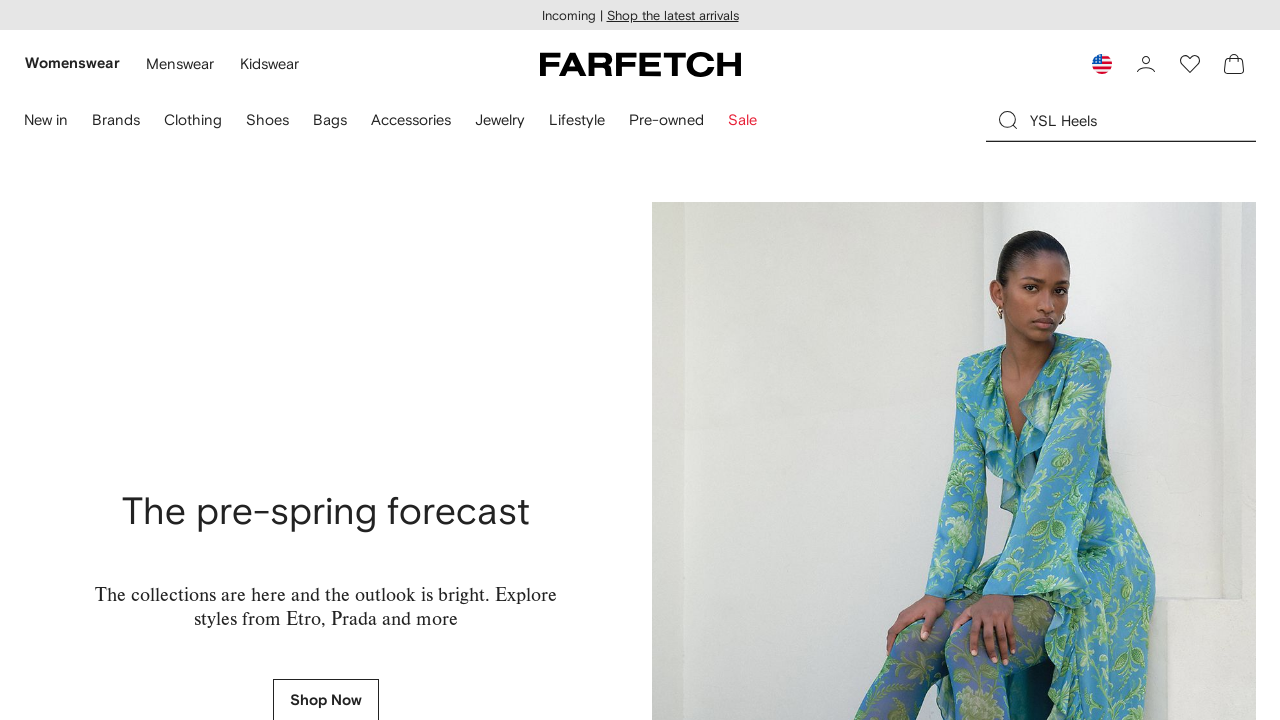

Clicked search input field to execute search at (1143, 120) on input[data-testid='search-input']
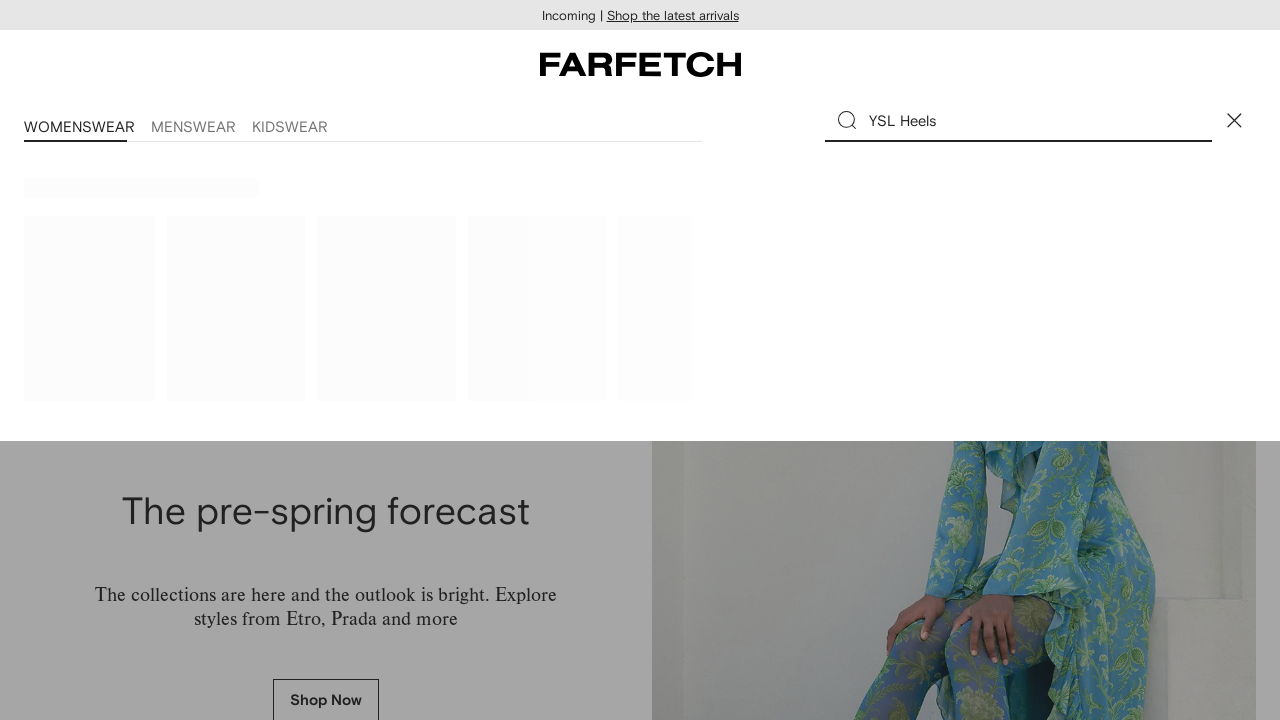

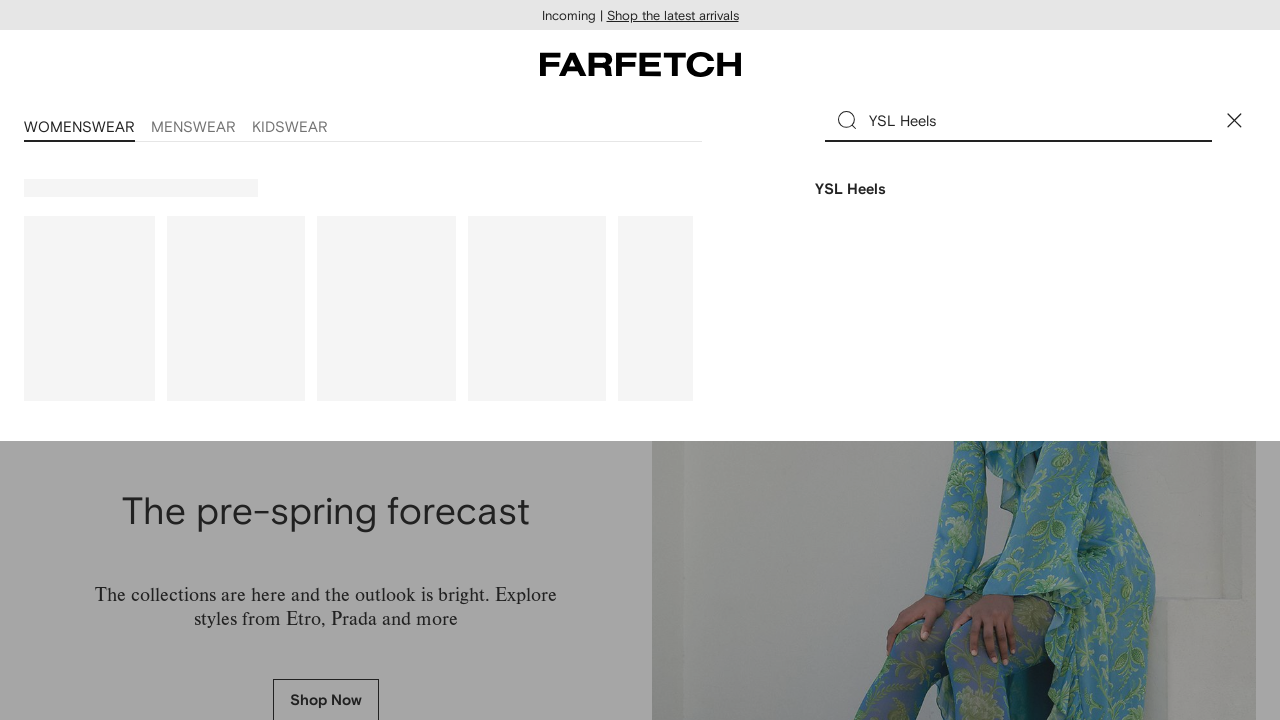